Tests checking if a button element is enabled

Starting URL: https://www.selenium.dev/selenium/web/inputs.html

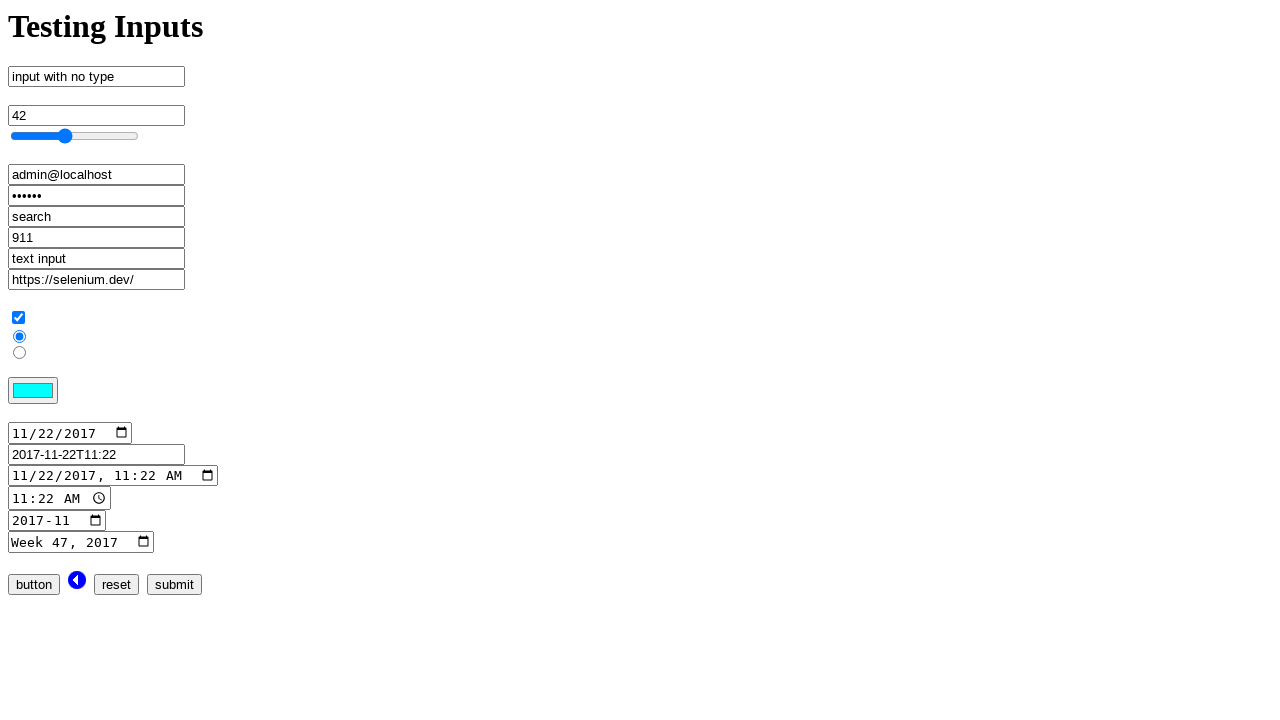

Located button input element with name 'button_input'
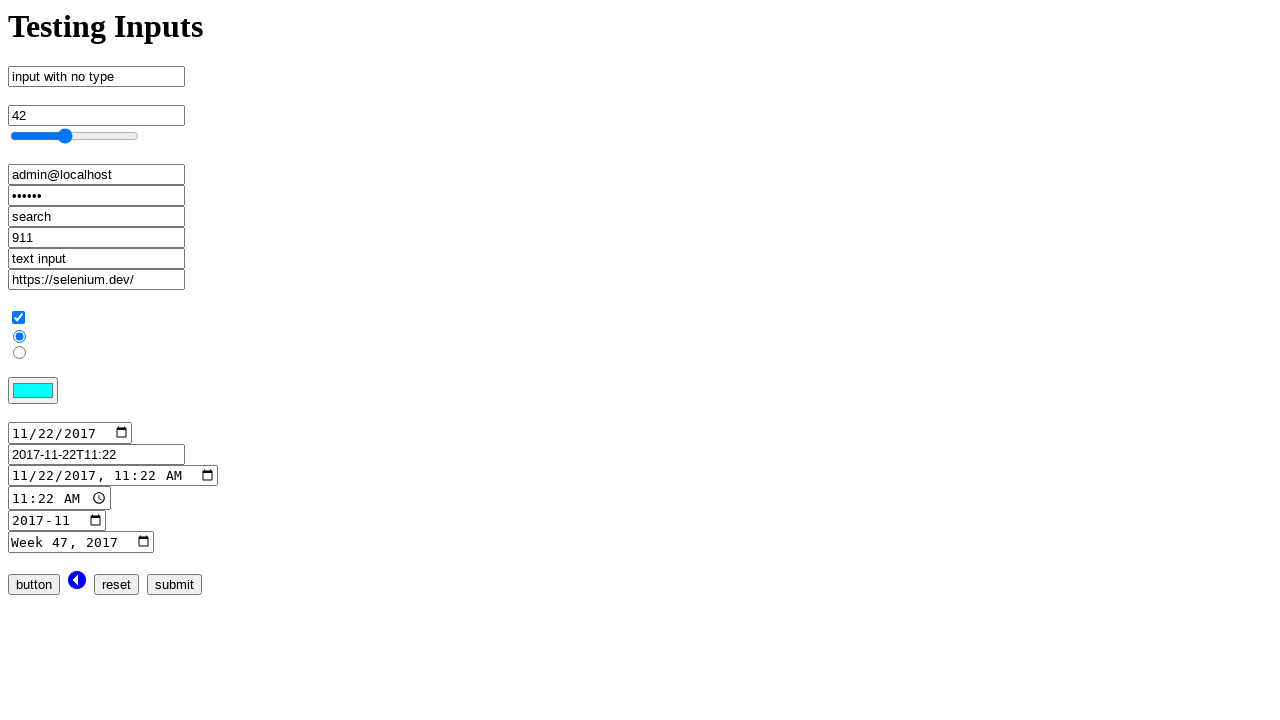

Checked if button input element is enabled
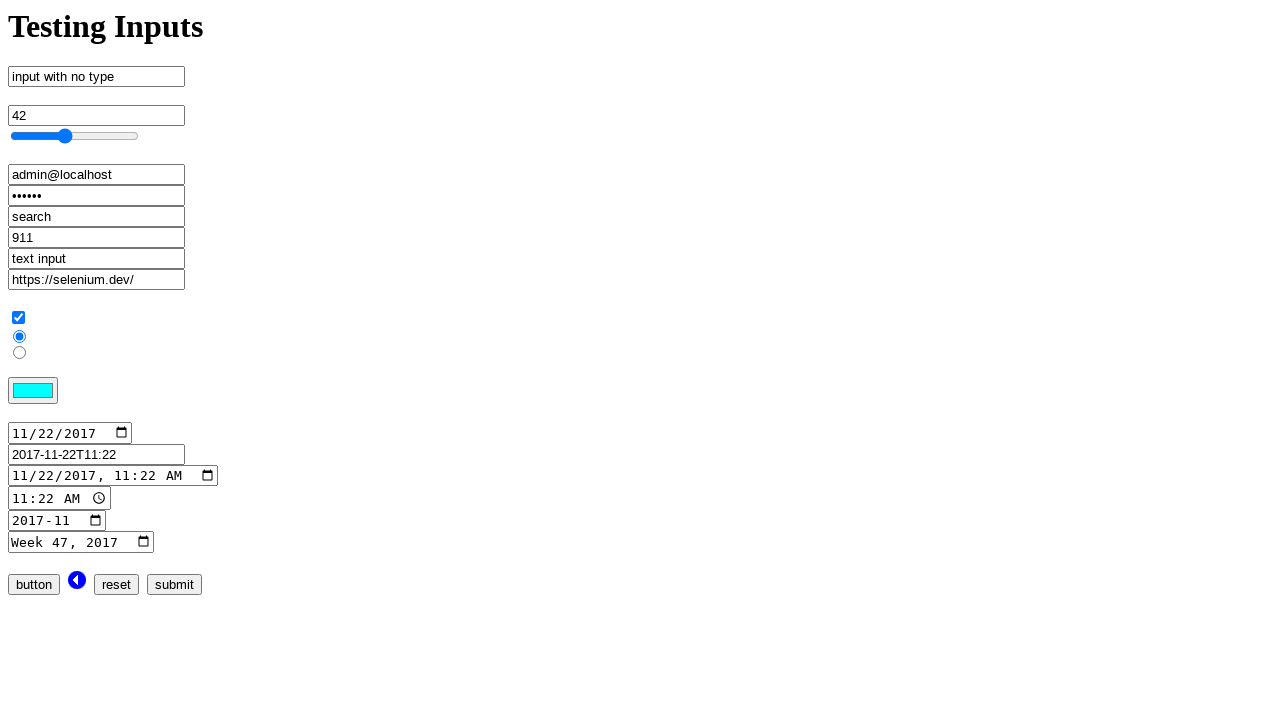

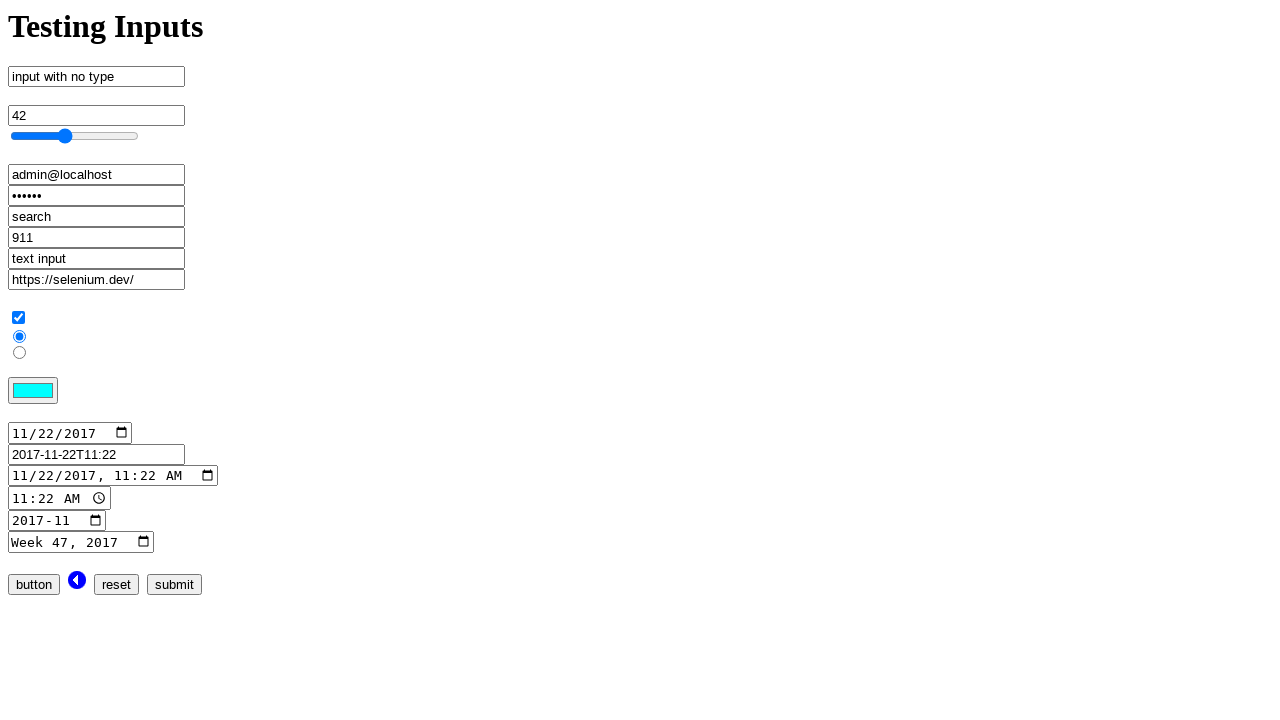